Fills out a form with first name, last name, and email, then submits it

Starting URL: http://secure-retreat-92358.herokuapp.com/

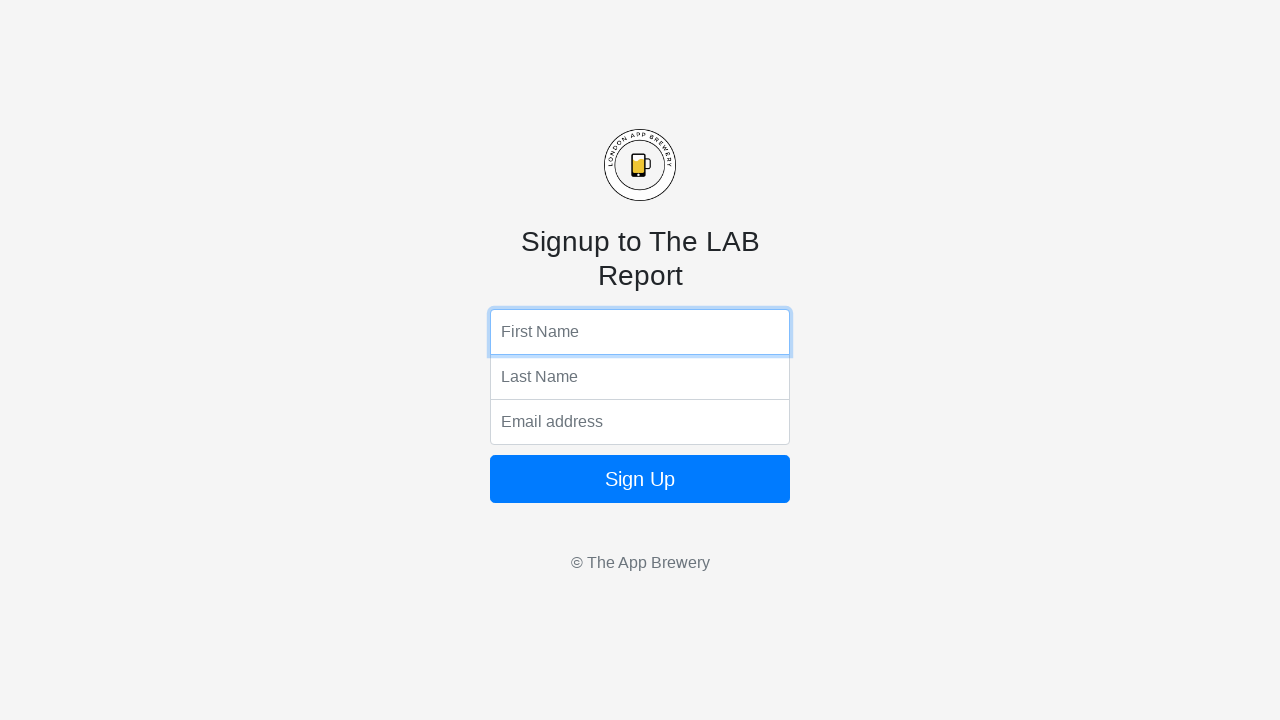

Filled first name field with 'Ivan' on input[name='fName']
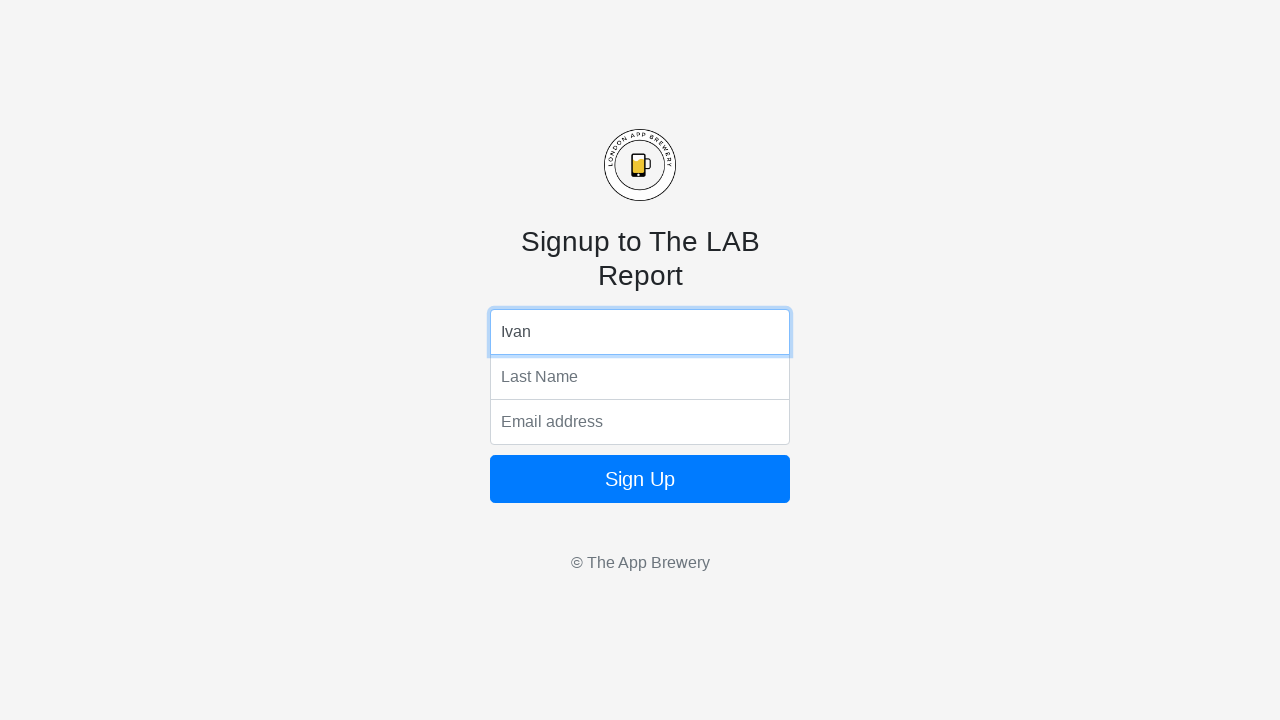

Filled last name field with 'Petrov' on input[name='lName']
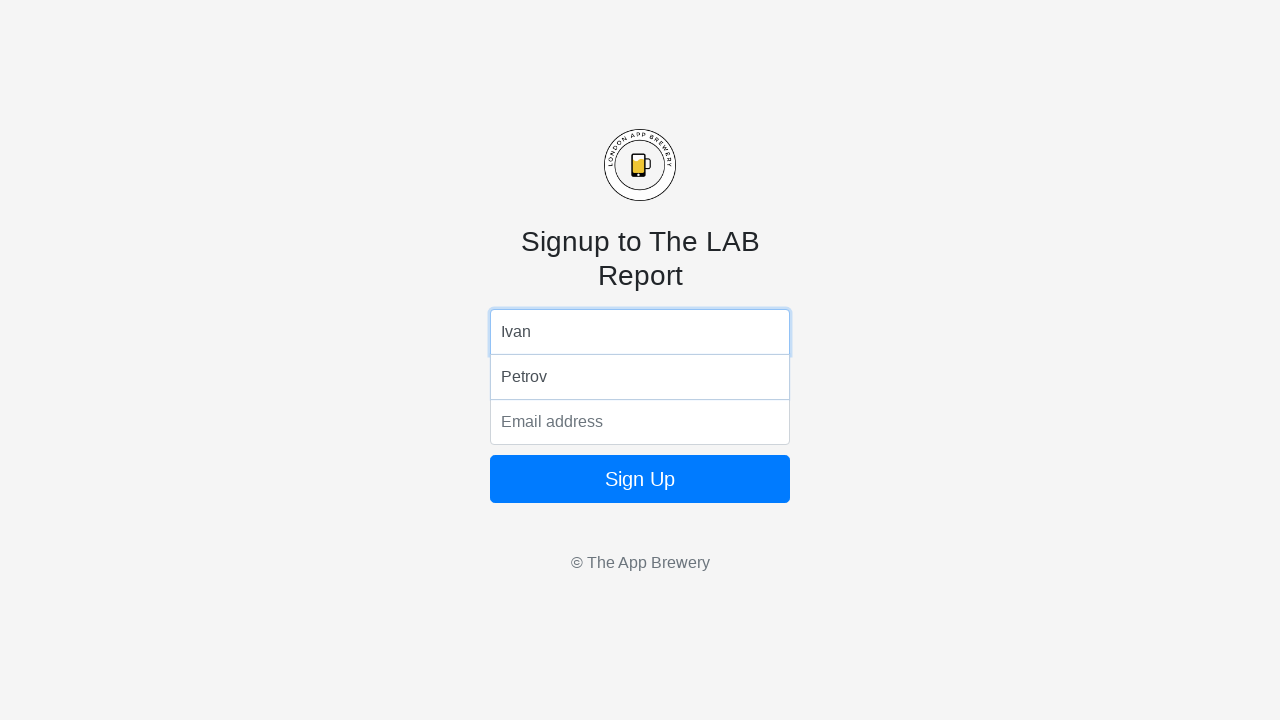

Filled email field with 'sidorov@ya.ru' on input[name='email']
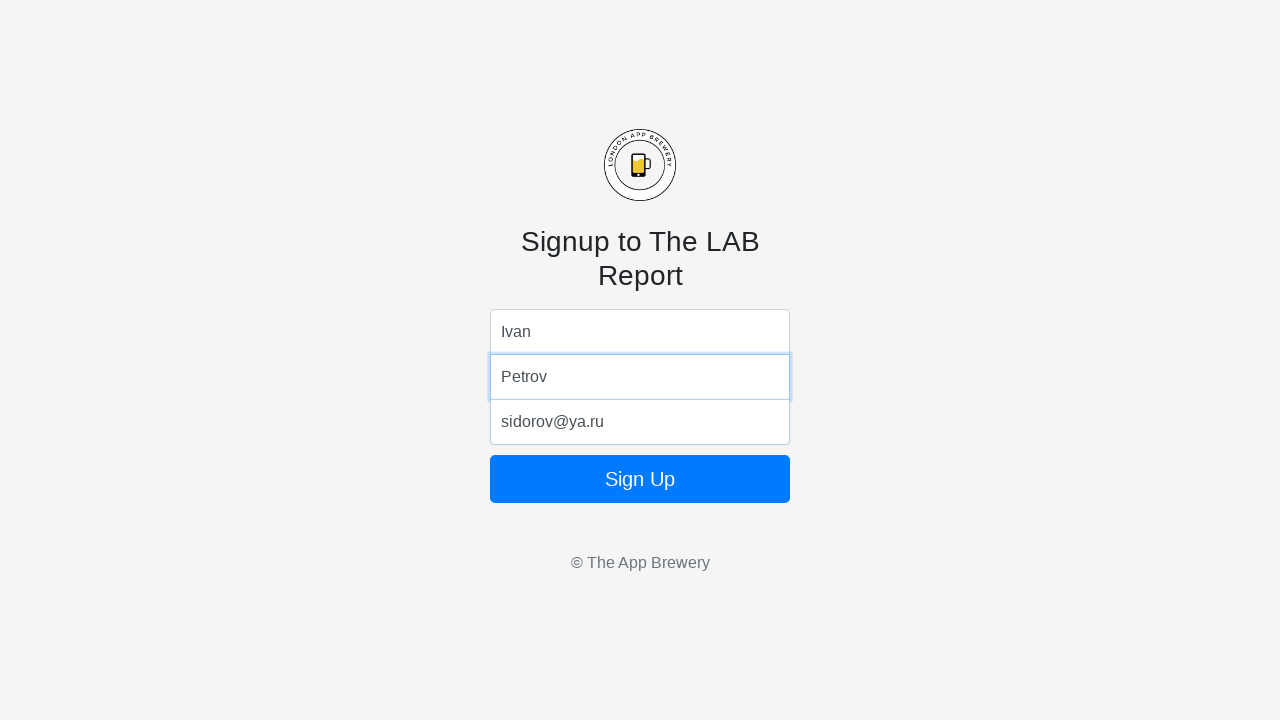

Clicked submit button to submit form at (640, 479) on button
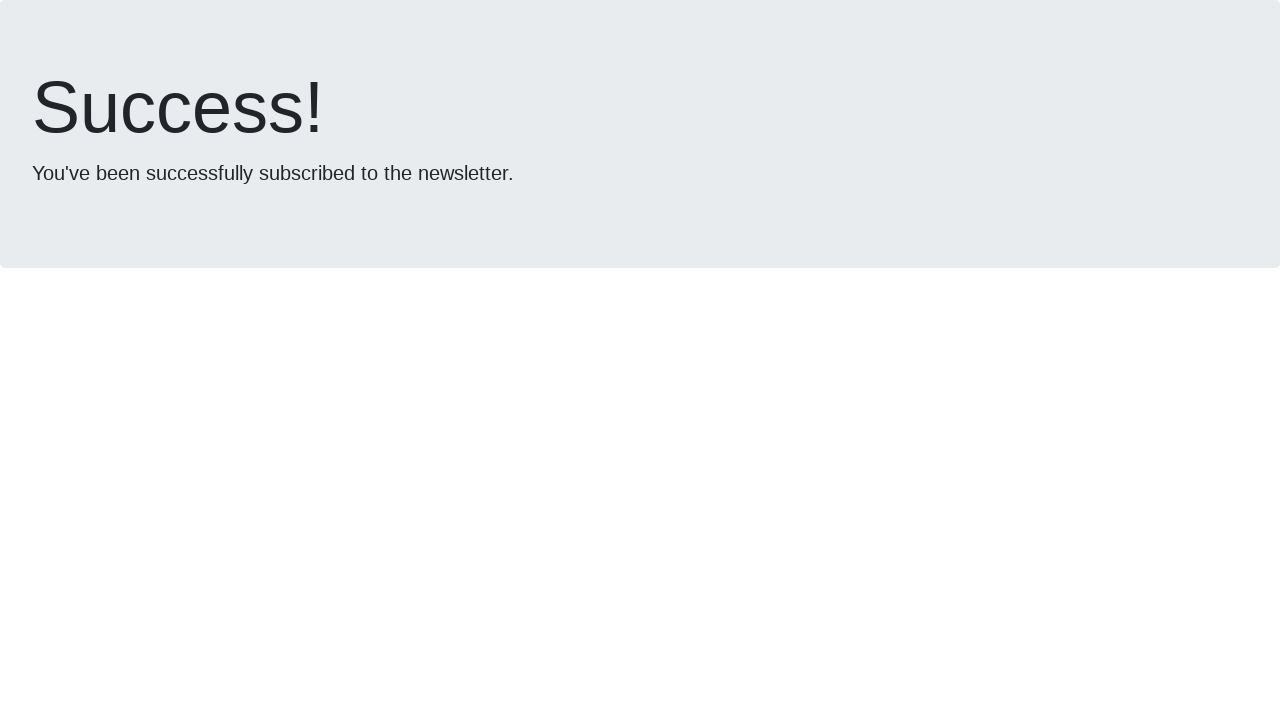

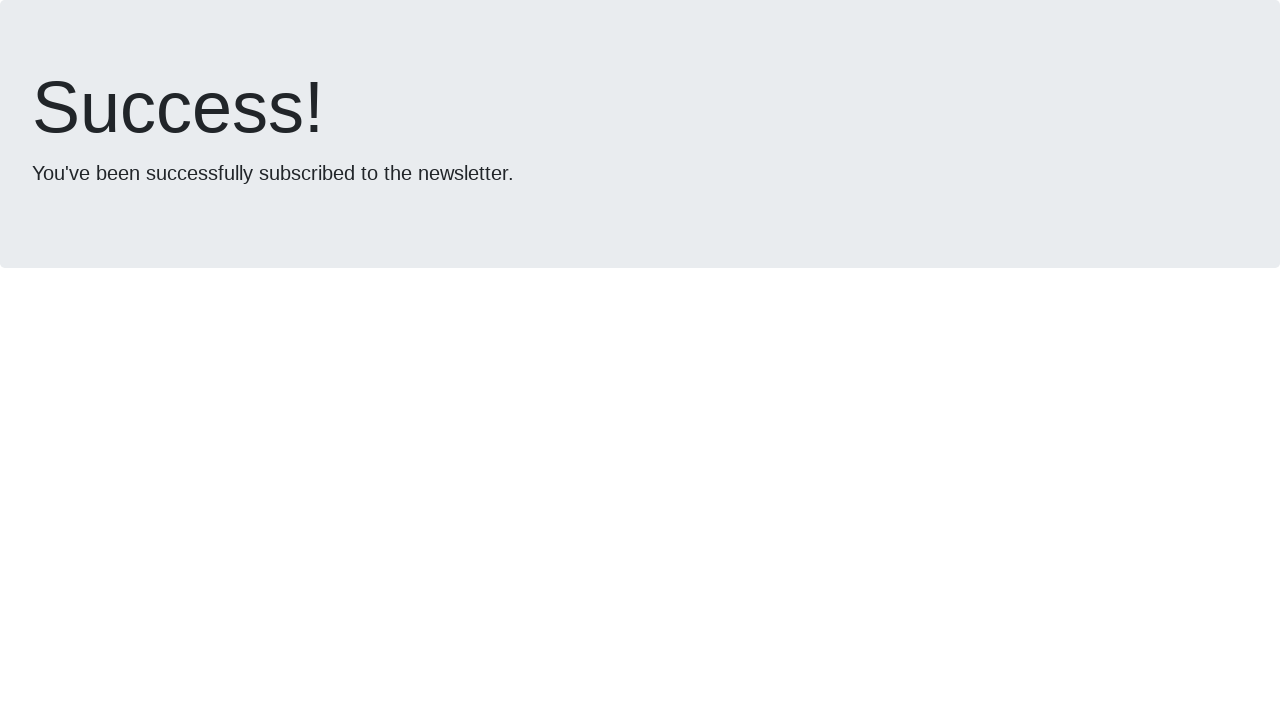